Tests gender selection functionality by clicking the female doll base option and waiting for the canvas to load

Starting URL: https://webglsamples.org/collectibles/index.html

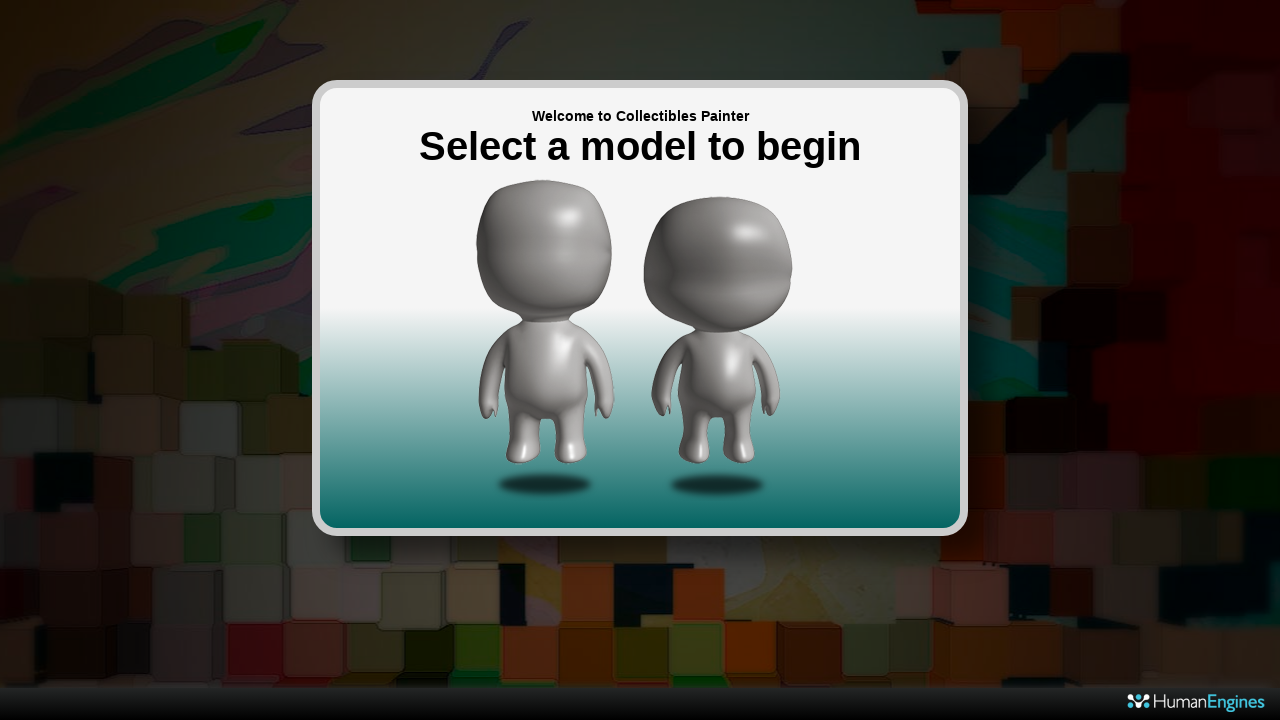

Clicked on female doll base option at (718, 340) on #dollbaseFemale
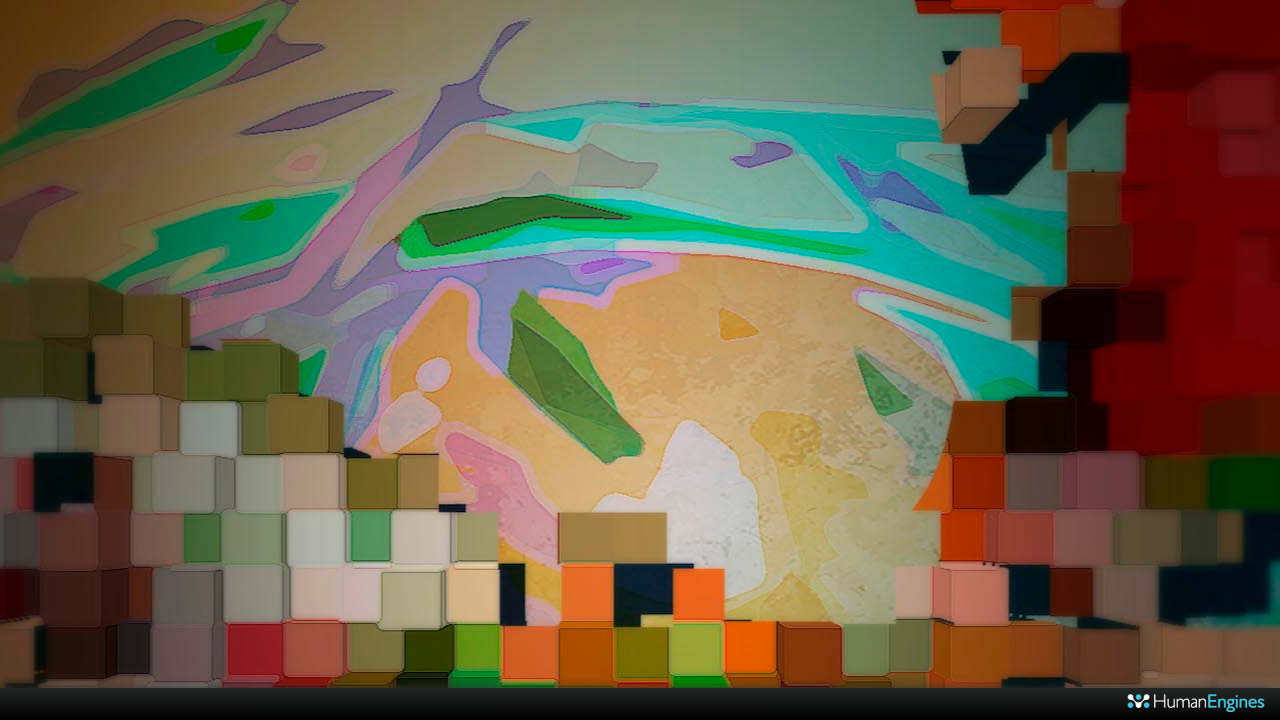

Canvas loaded after female doll selection
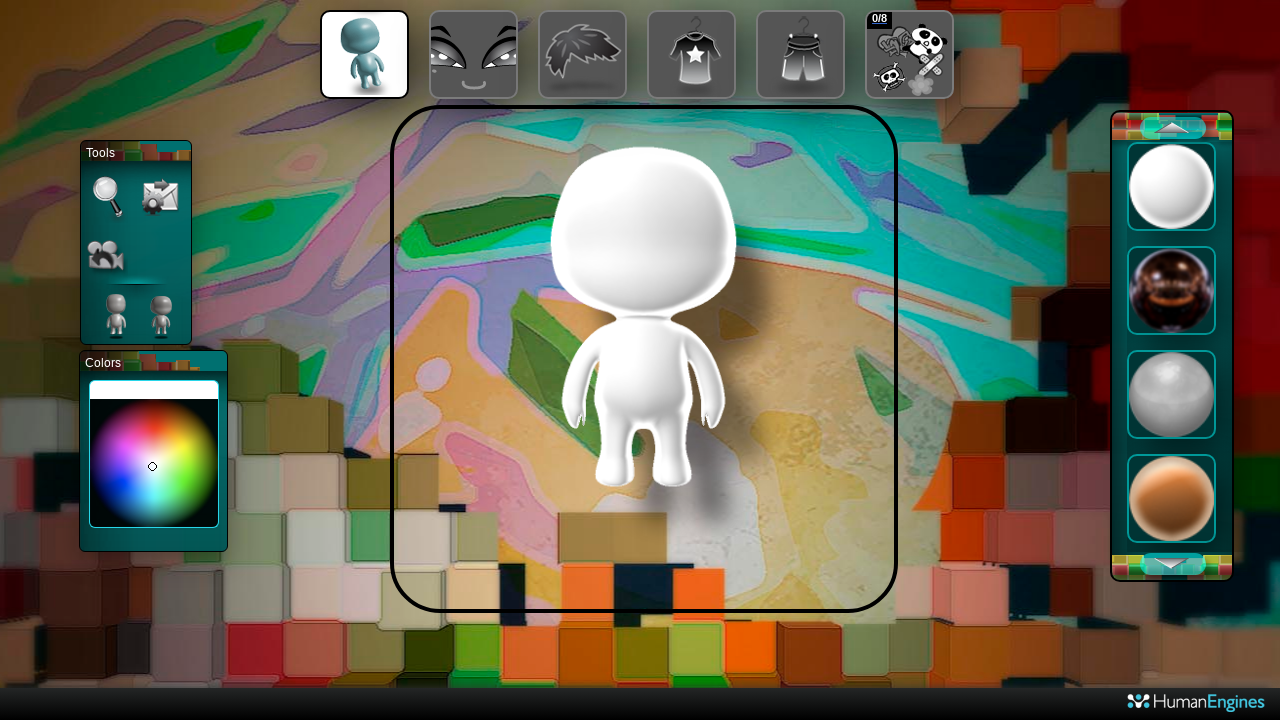

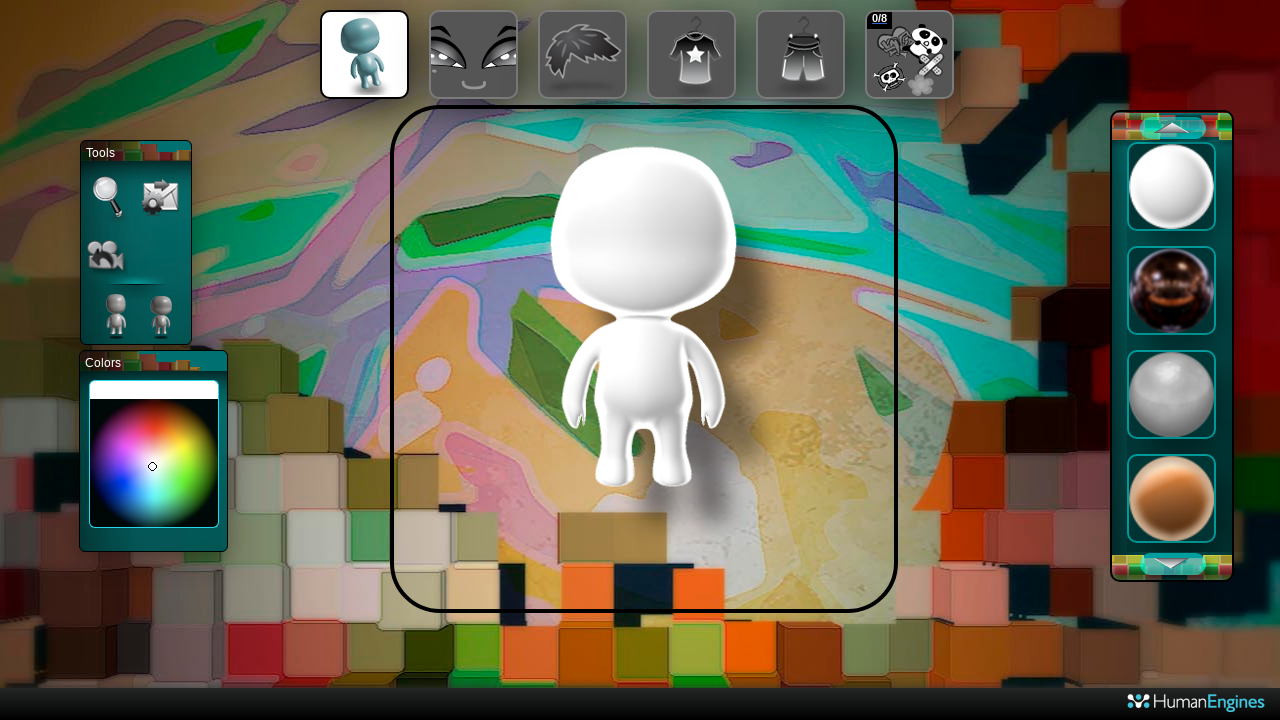